Navigates to a CRM website and clicks the first link on the page

Starting URL: https://crm.topnlab.ru

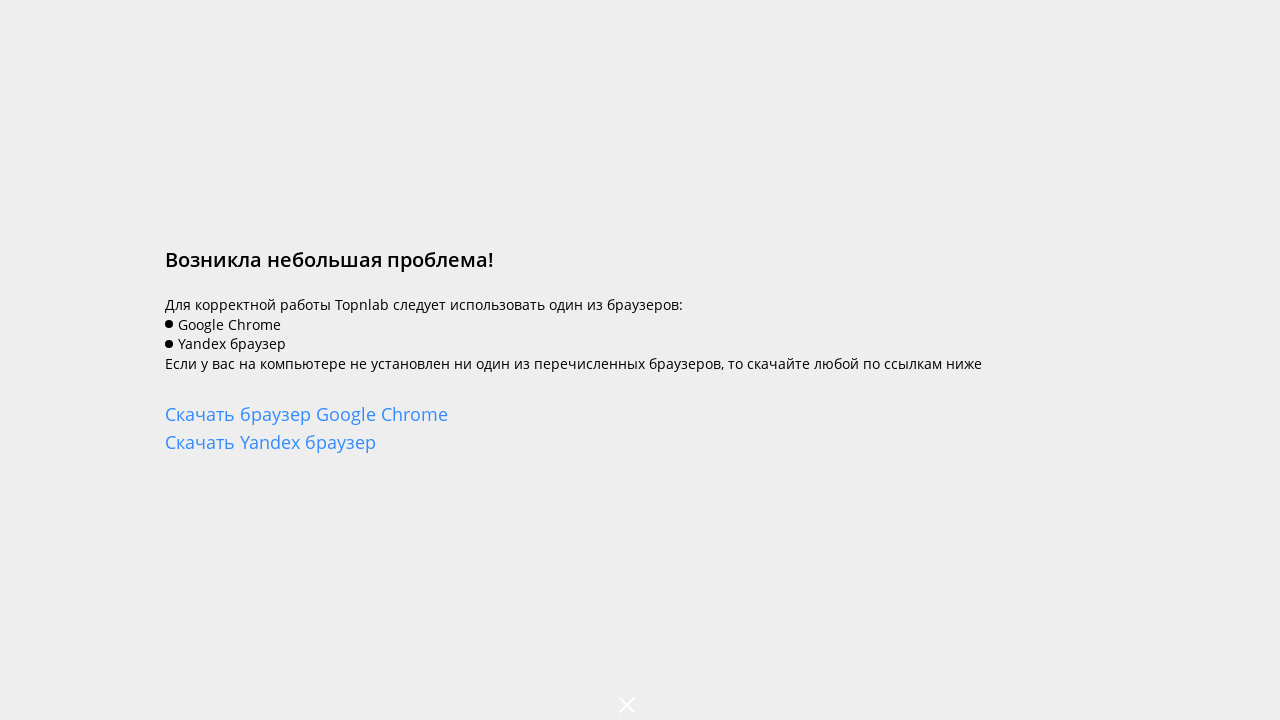

Waited for page to load (networkidle)
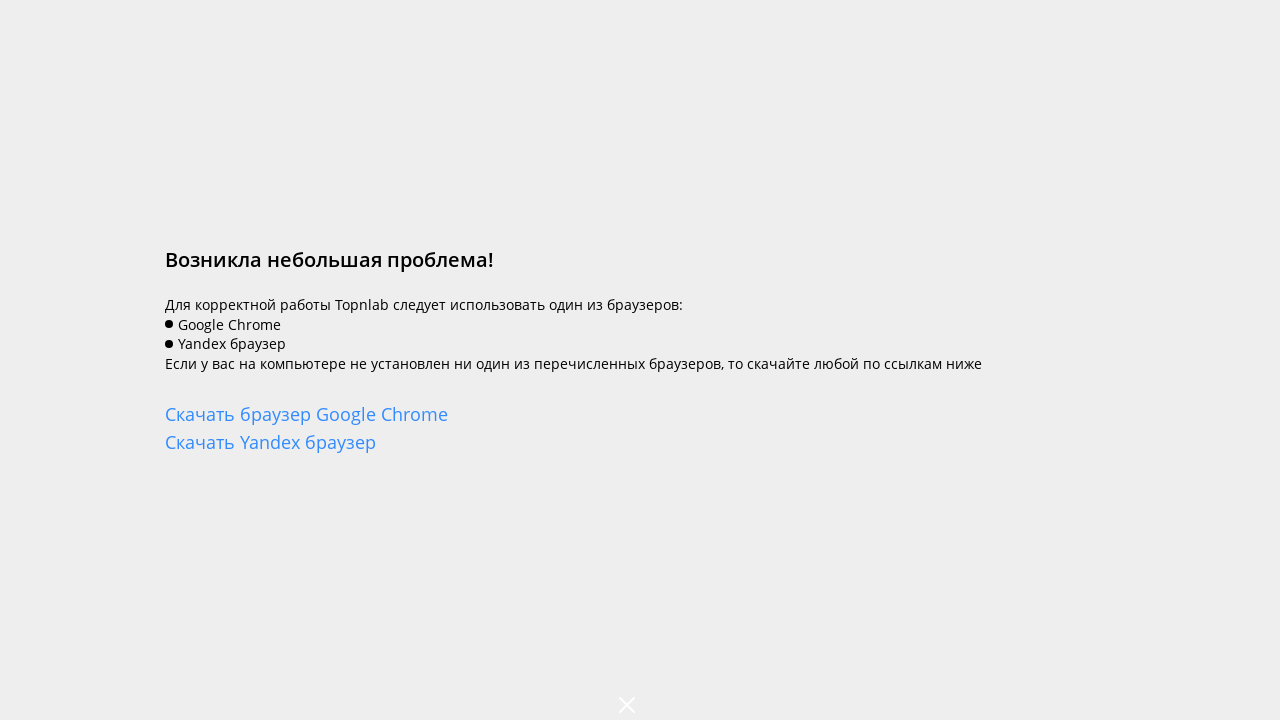

Clicked the first link on the CRM page at (306, 414) on a >> nth=0
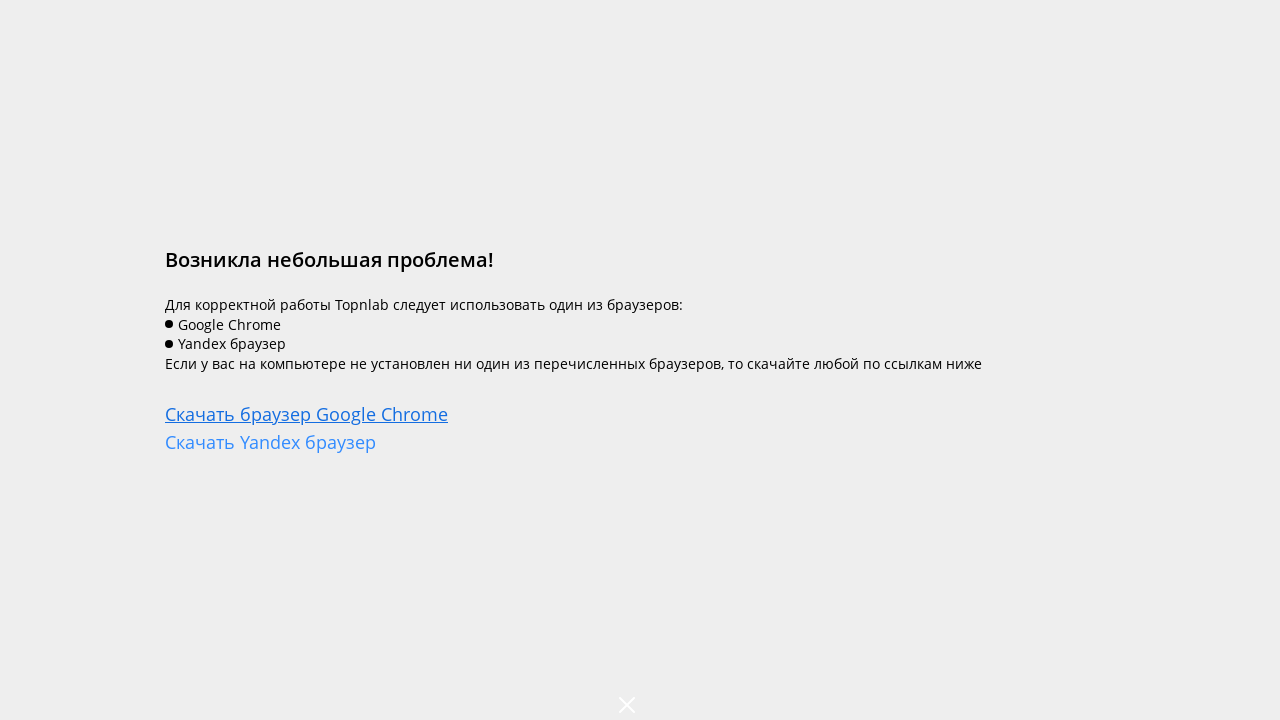

Waited for navigation to complete (networkidle)
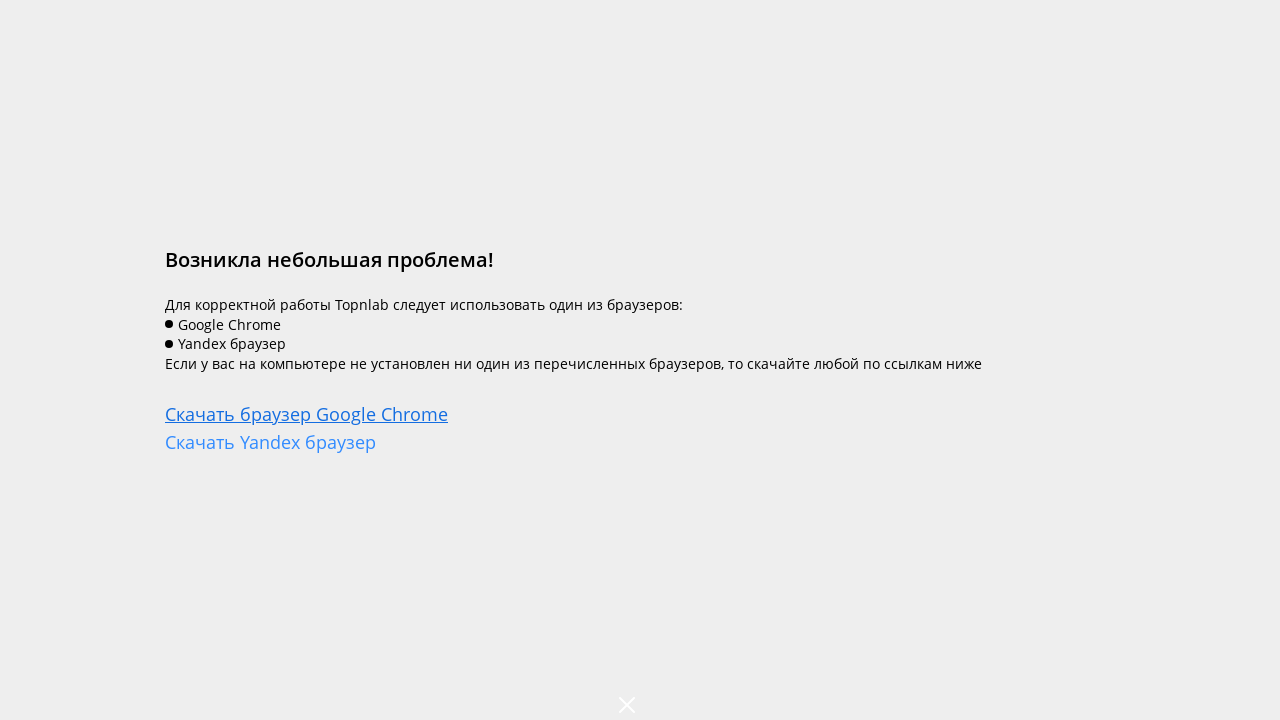

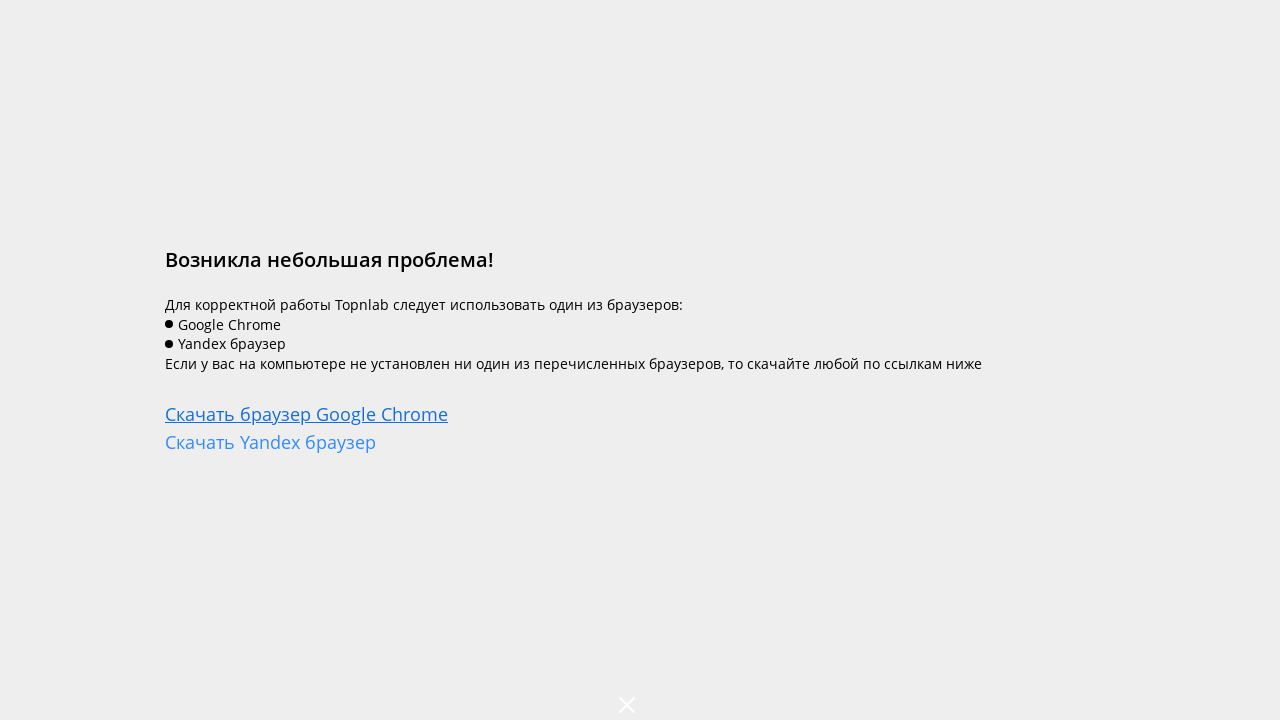